Navigates to a GitHub profile page and captures a page snapshot

Starting URL: https://github.com/ismail-elshafeiy

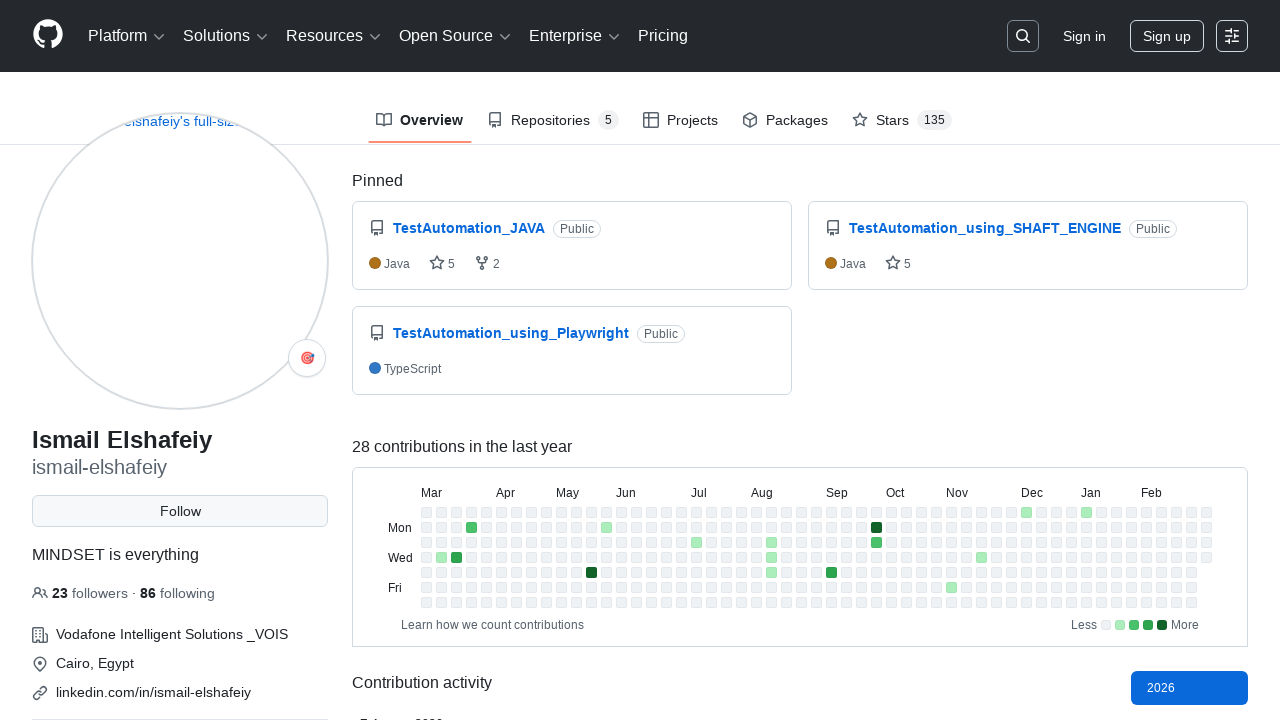

Navigated to GitHub profile page for ismail-elshafeiy
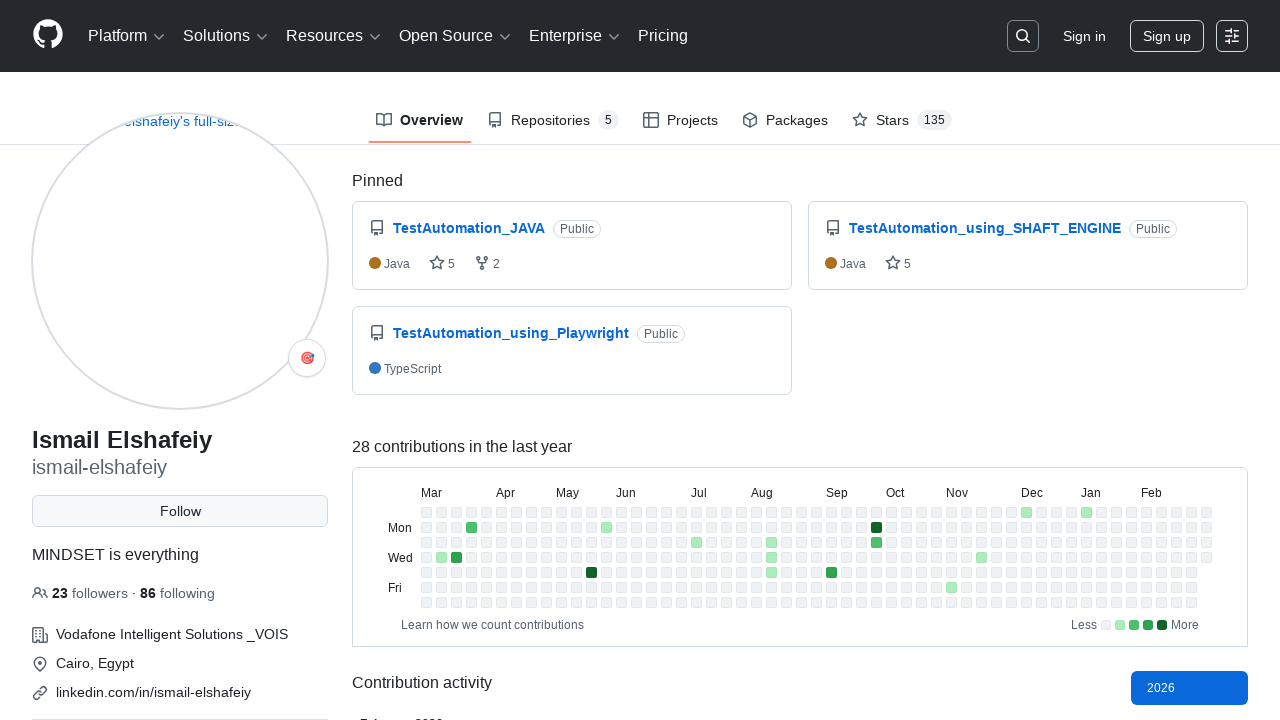

Captured page snapshot of GitHub profile
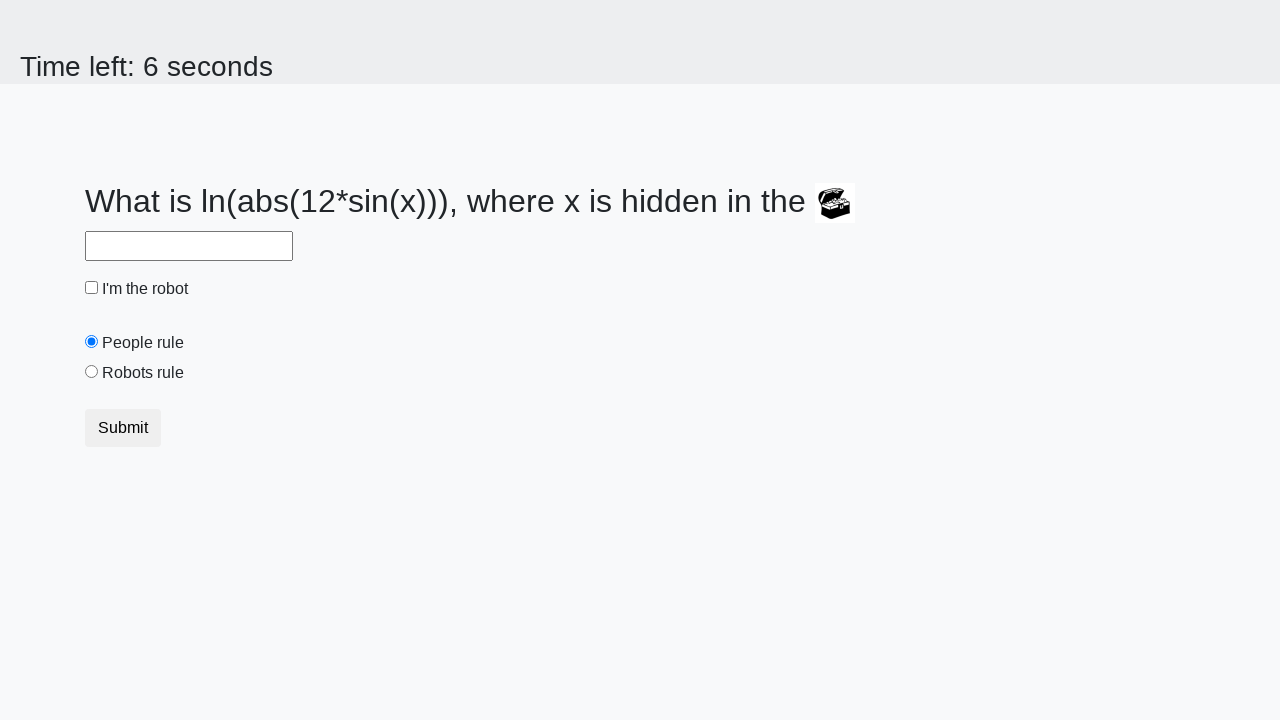

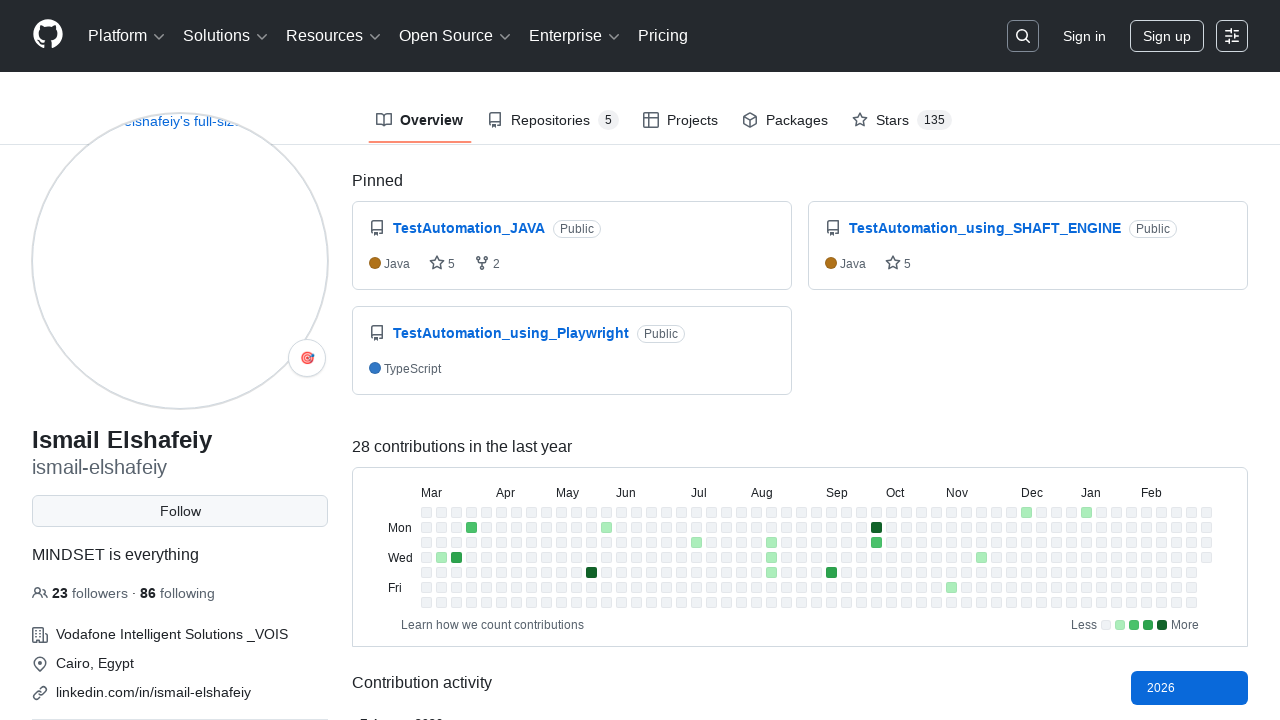